Tests validation error when full name field is left empty

Starting URL: http://automationbykrishna.com

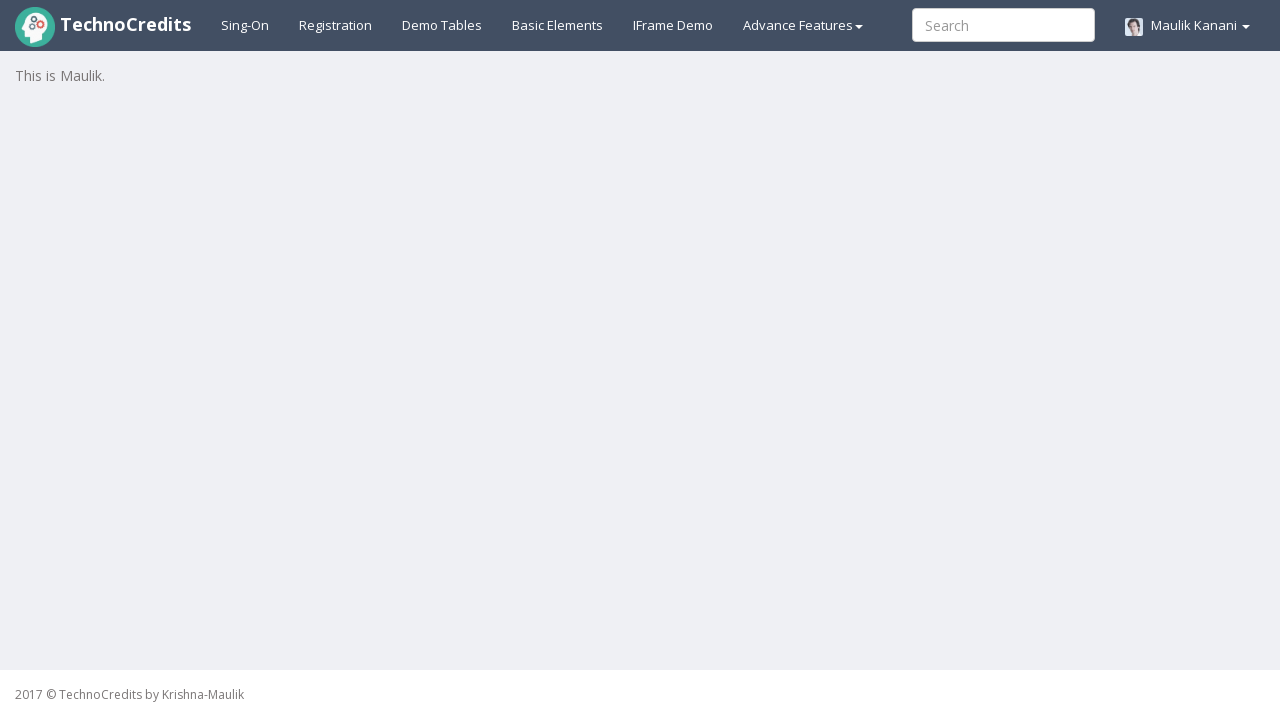

Clicked on registration link at (336, 25) on xpath=//a[@id='registration2']
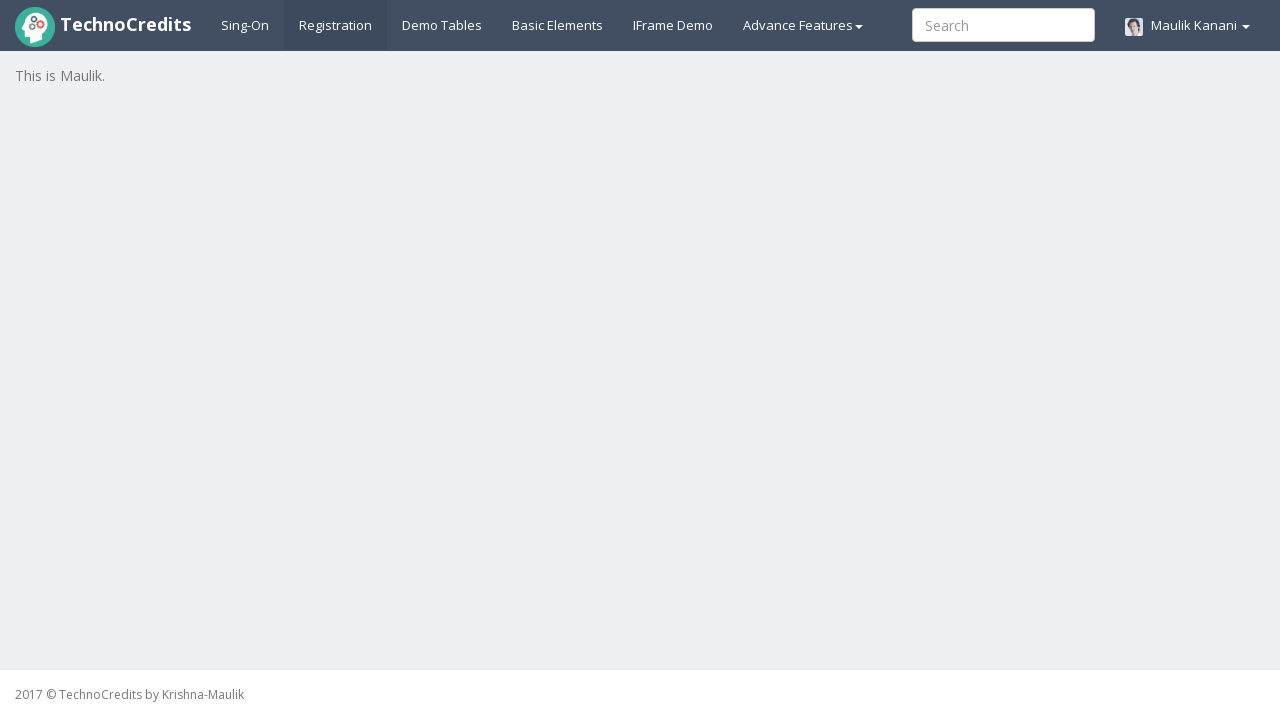

Registration form loaded
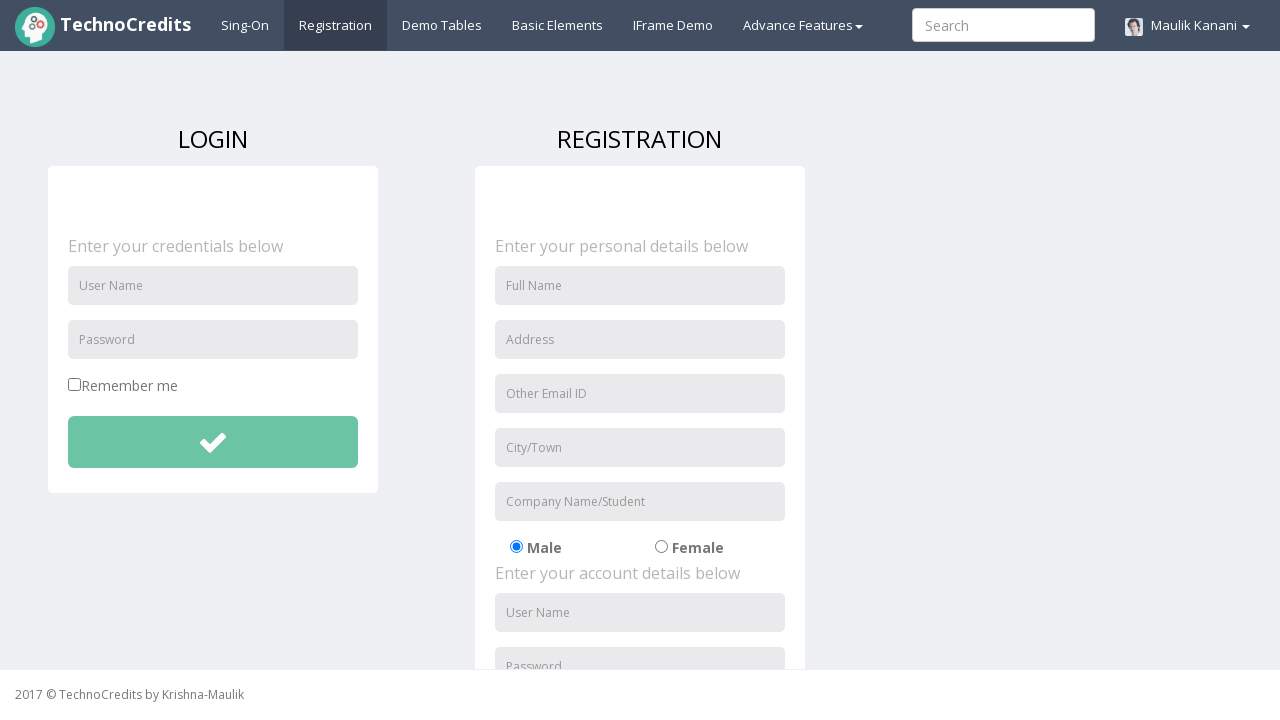

Filled address field with '456 Oak Ave, Chicago-60601' on //input[@placeholder='Address']
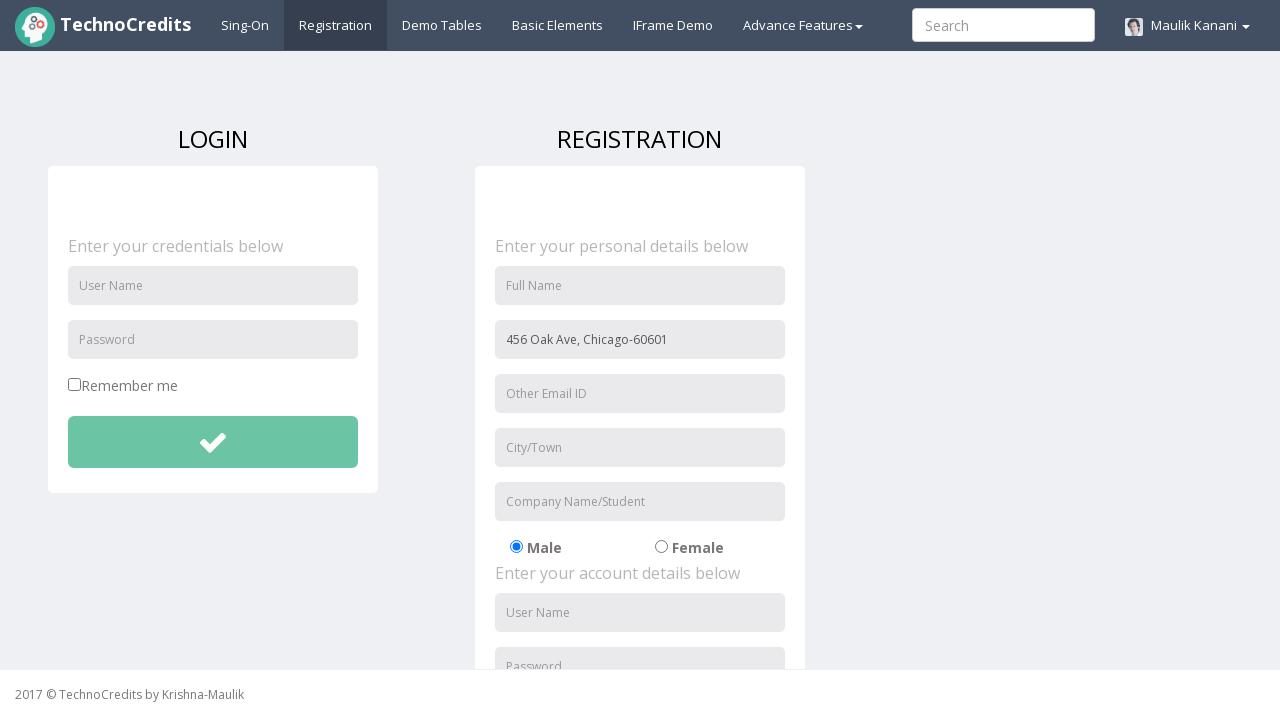

Filled email field with 'test.user@example.com' on //input[@name='useremail']
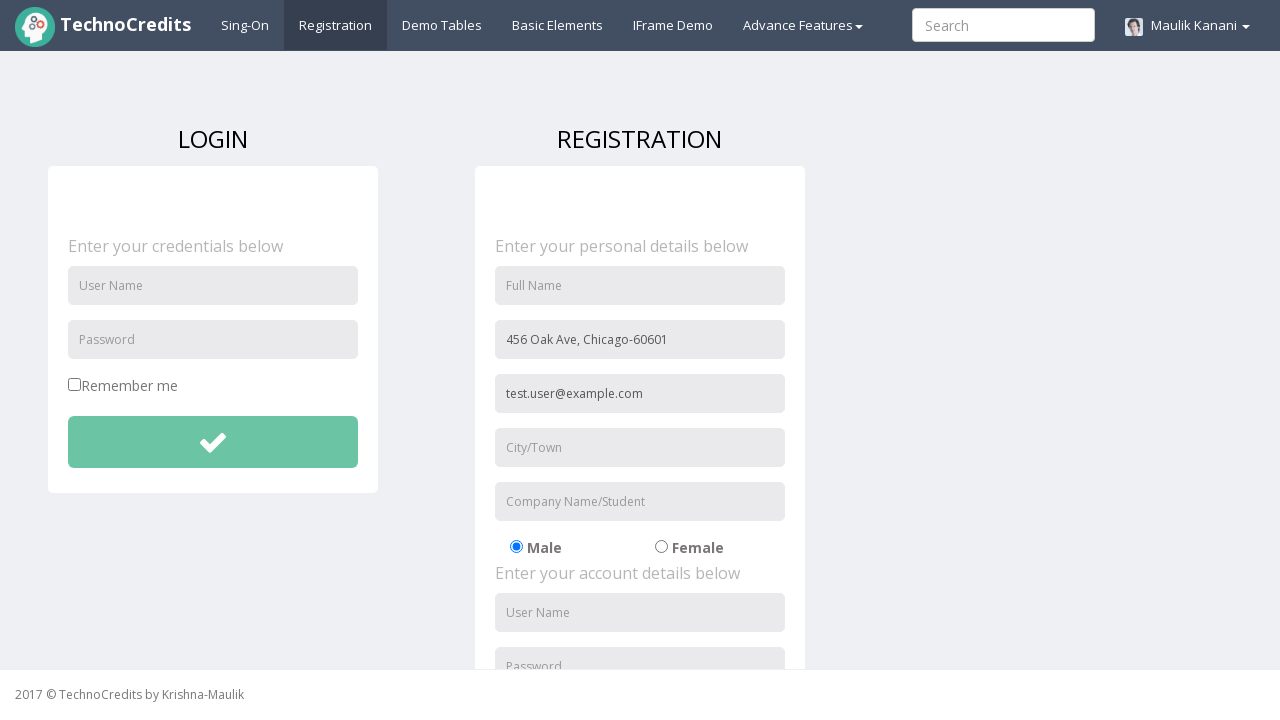

Filled city field with 'Chicago' on //input[@id='usercity']
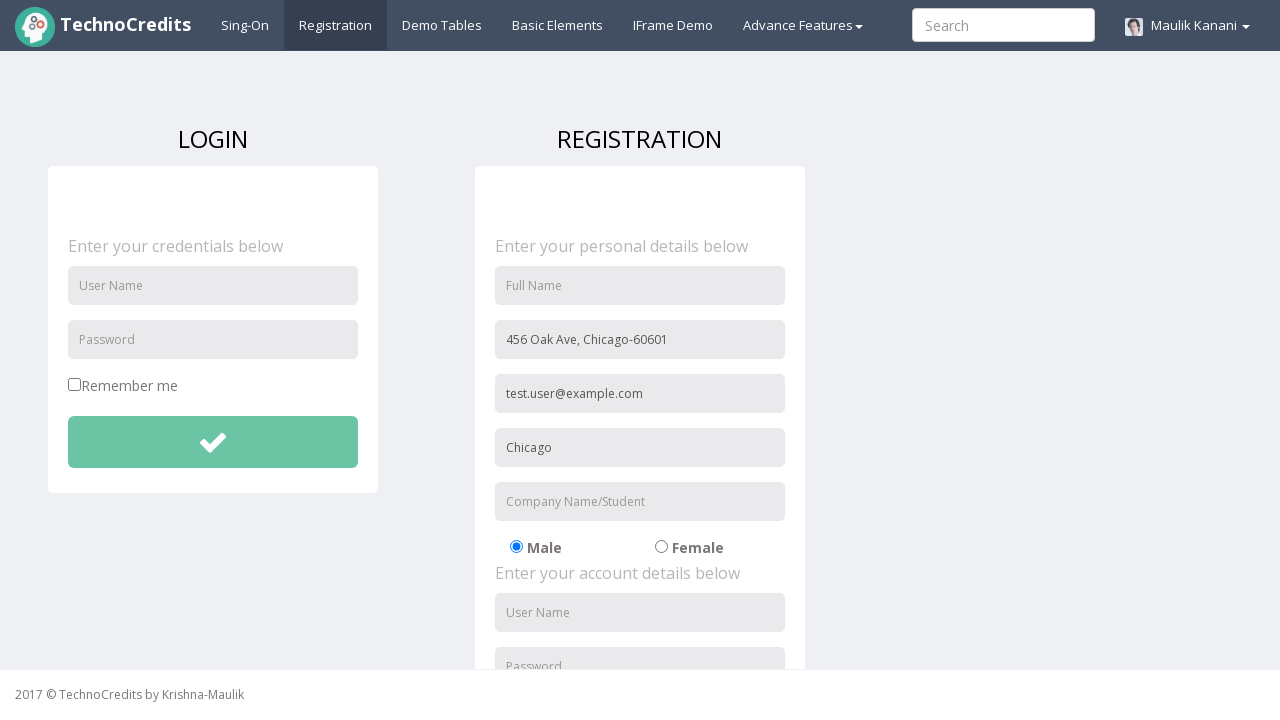

Filled organization field with 'DataSoft' on //input[@name='organization']
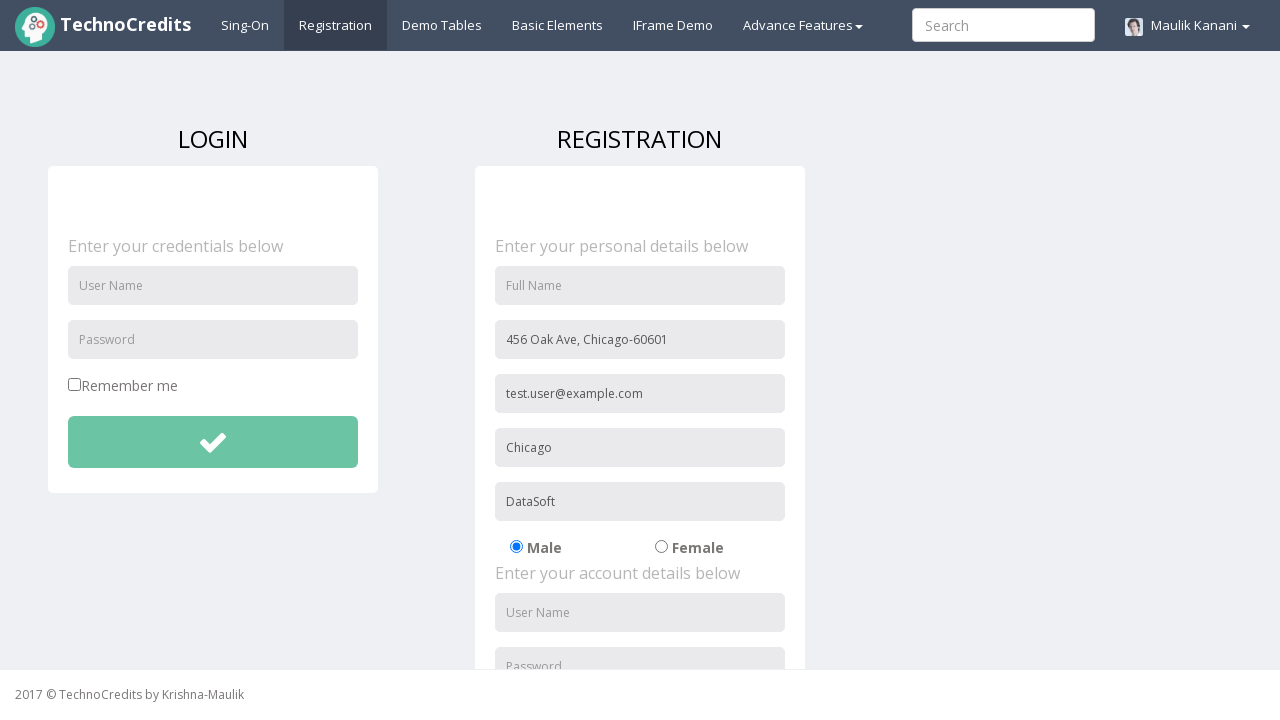

Filled username field with 'testuser42' on //input[@id='usernameReg']
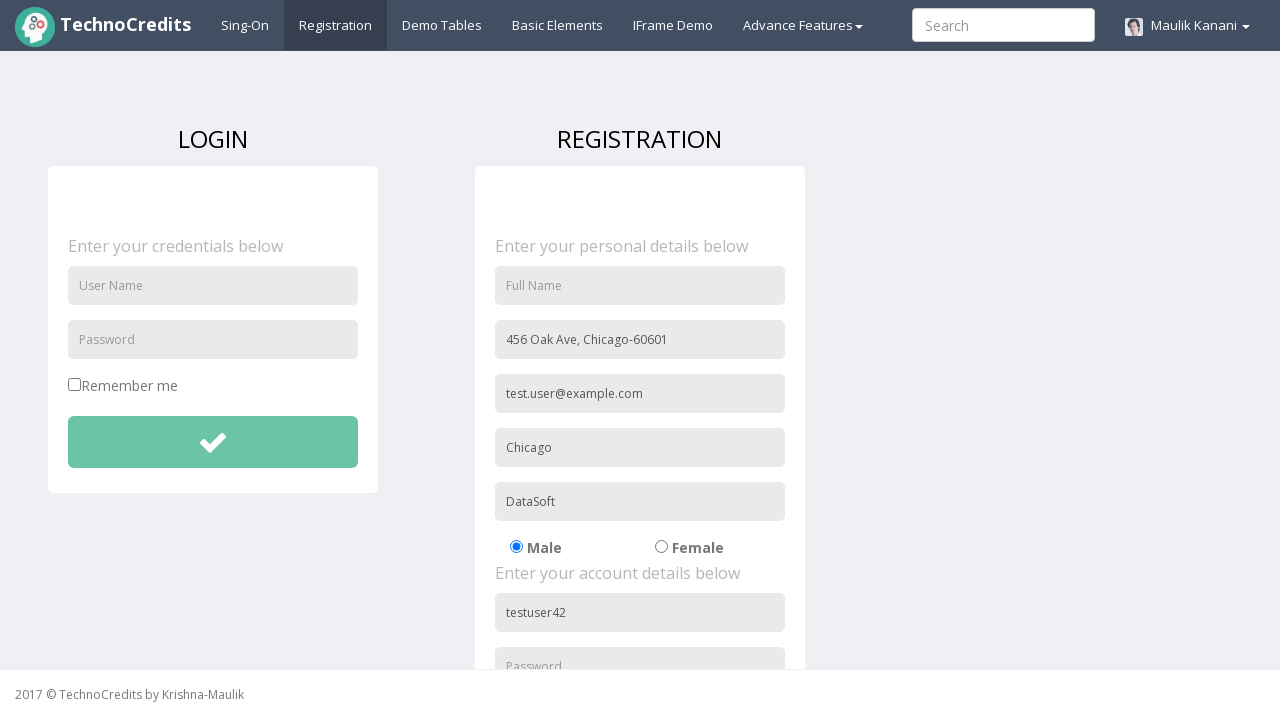

Filled password field with 'Password456' on //input[@id='passwordReg']
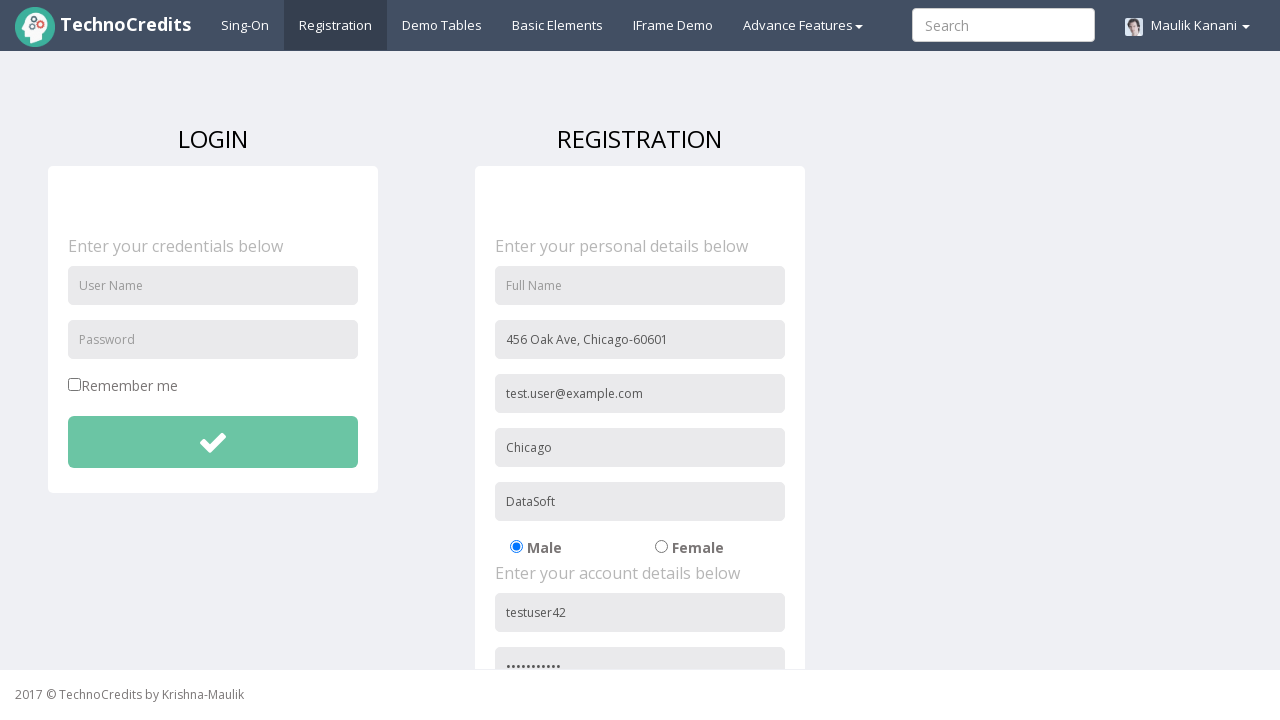

Filled confirm password field with 'Password456' on //input[@id='repasswordReg']
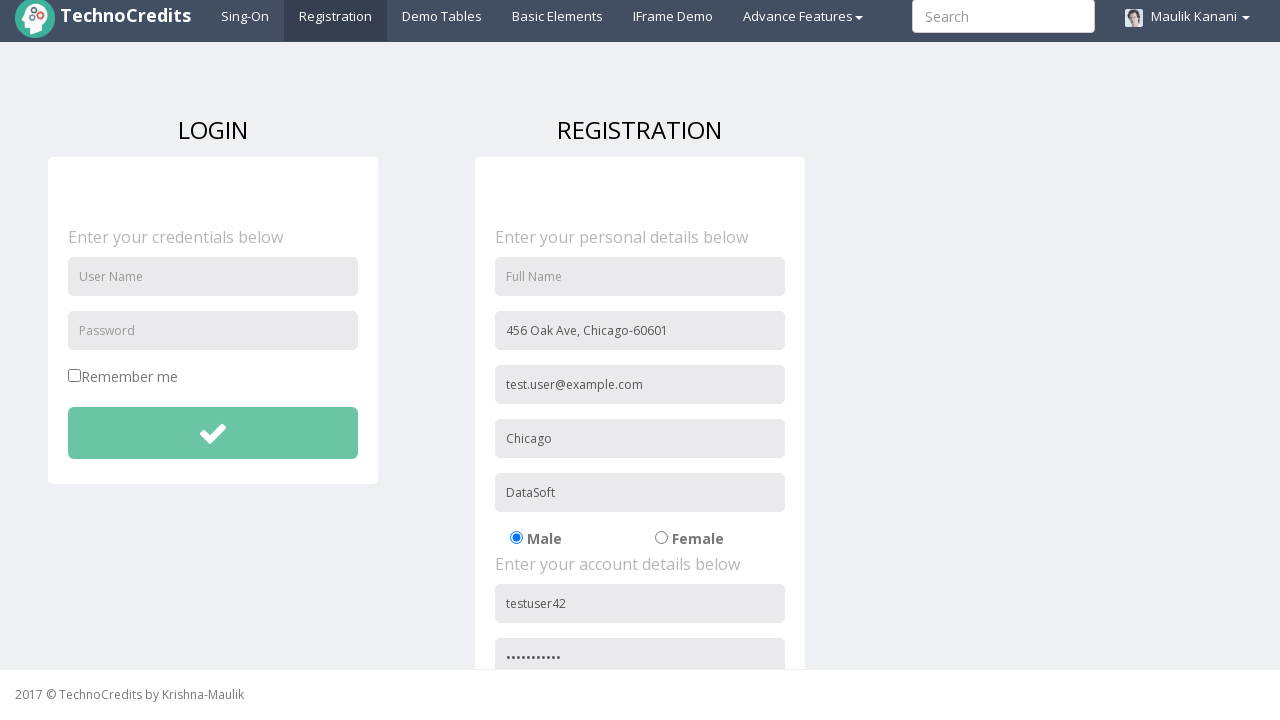

Scrolled signup agreement checkbox into view
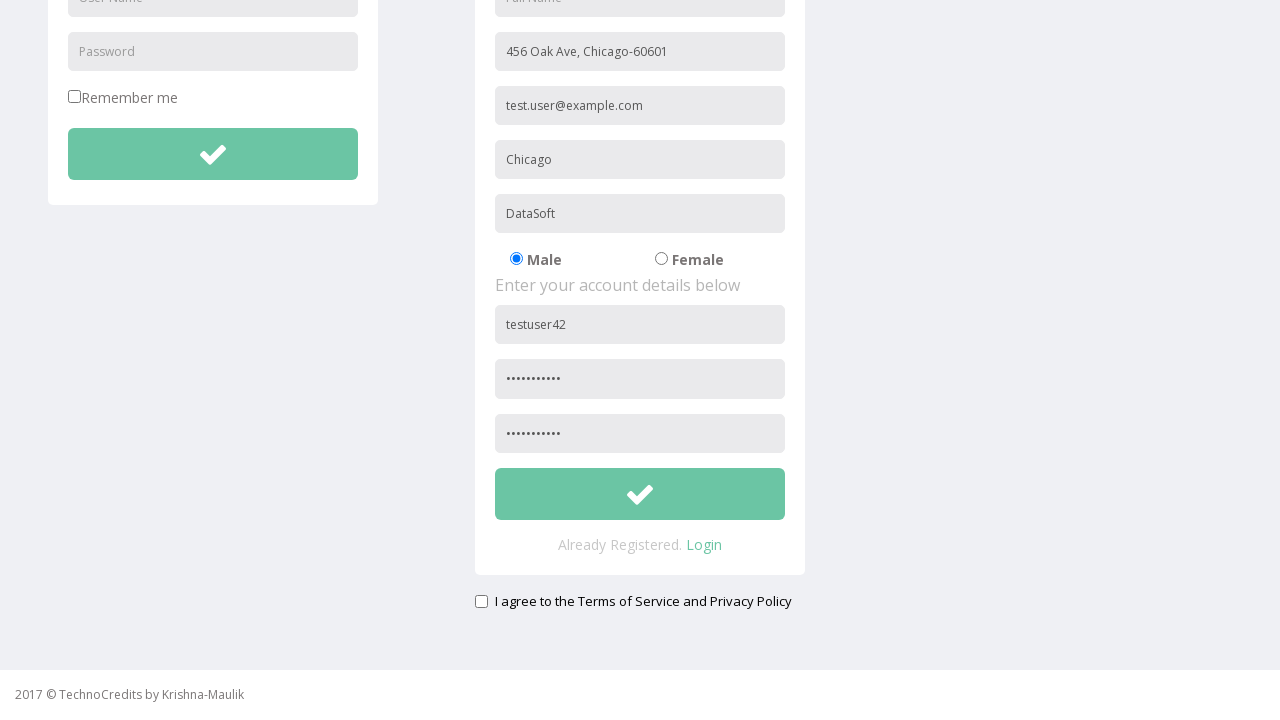

Clicked signup agreement checkbox at (481, 601) on xpath=//input[@id='signupAgreement']
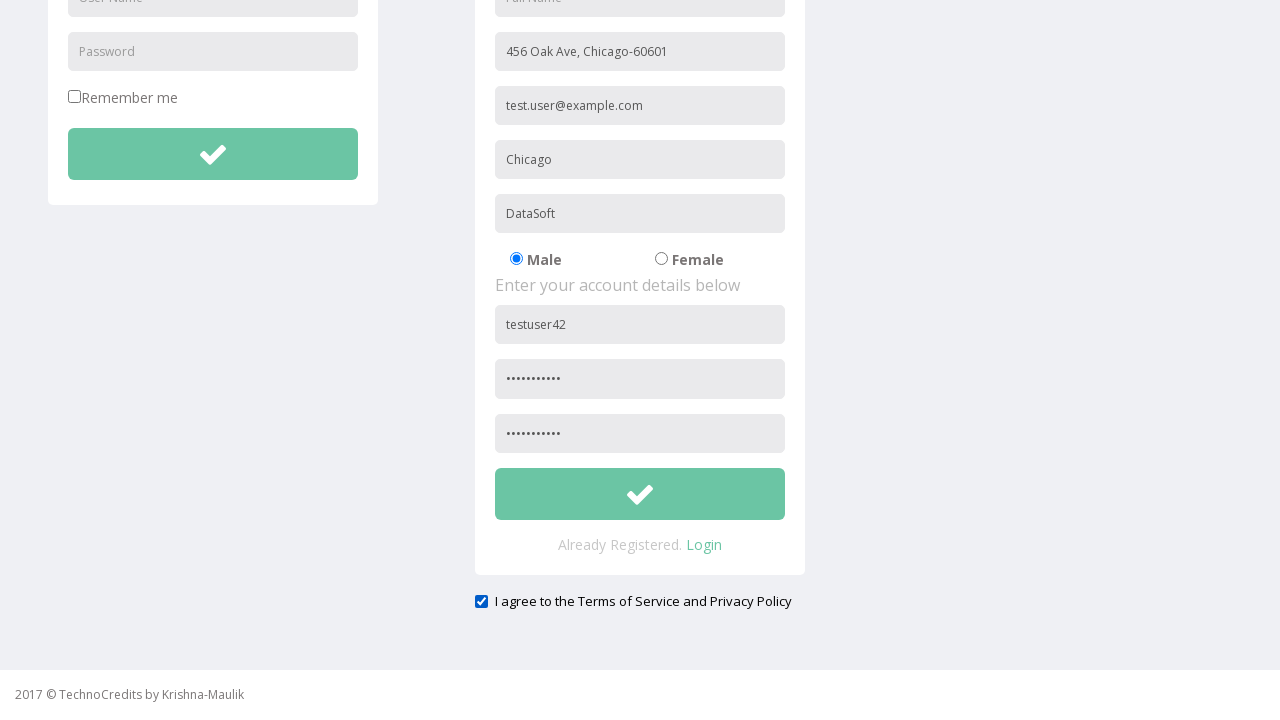

Scrolled submit button into view
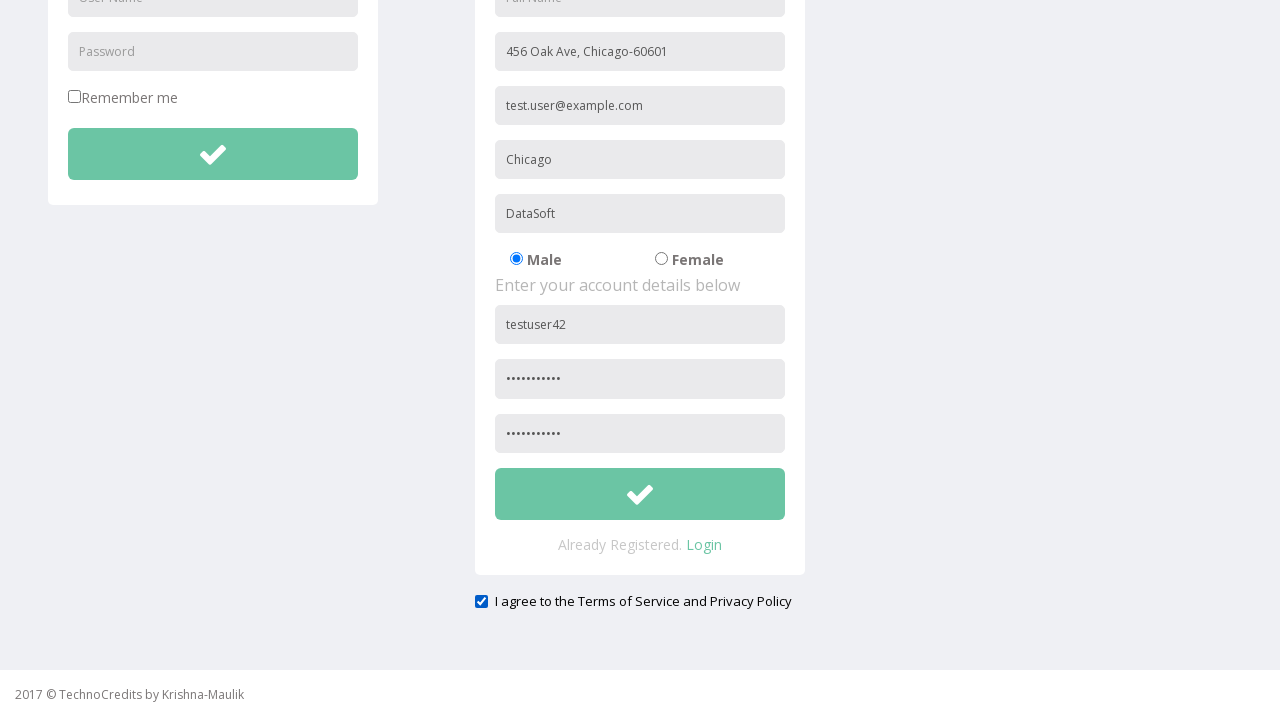

Clicked submit button without full name (testing validation error) at (640, 494) on xpath=//button[@id='btnsubmitsignUp']
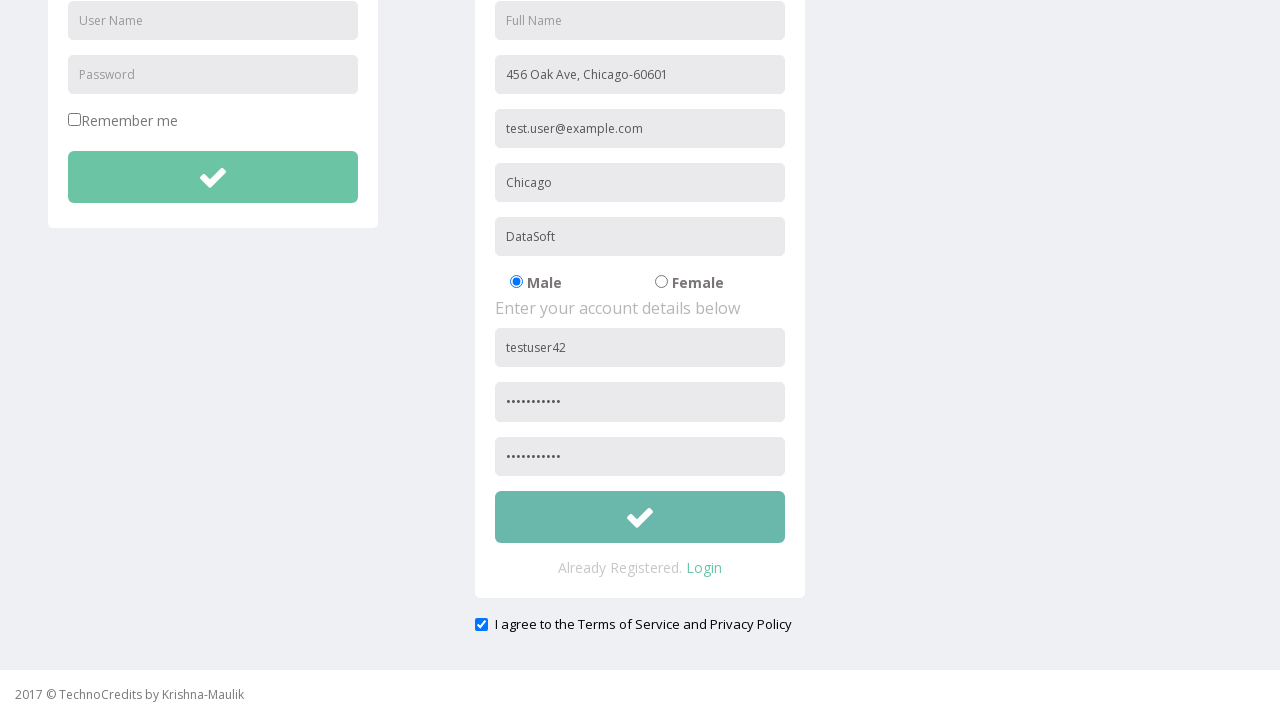

Set up dialog handler to accept validation error alert
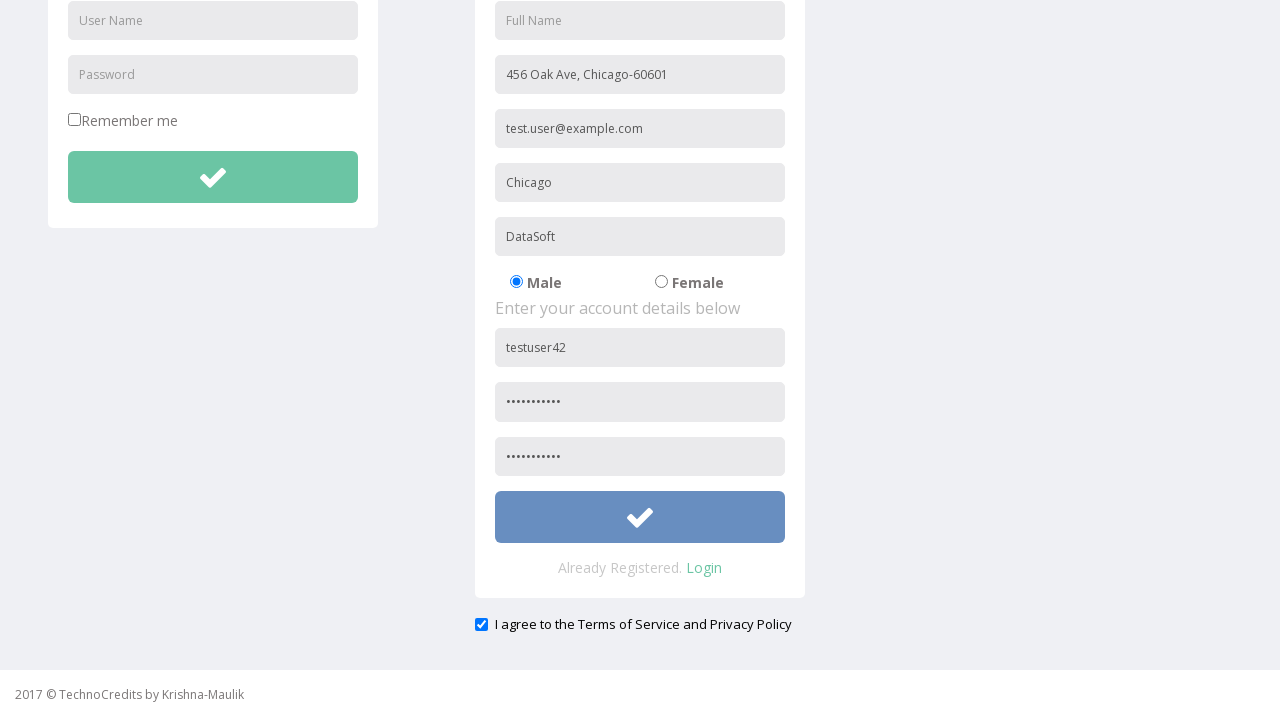

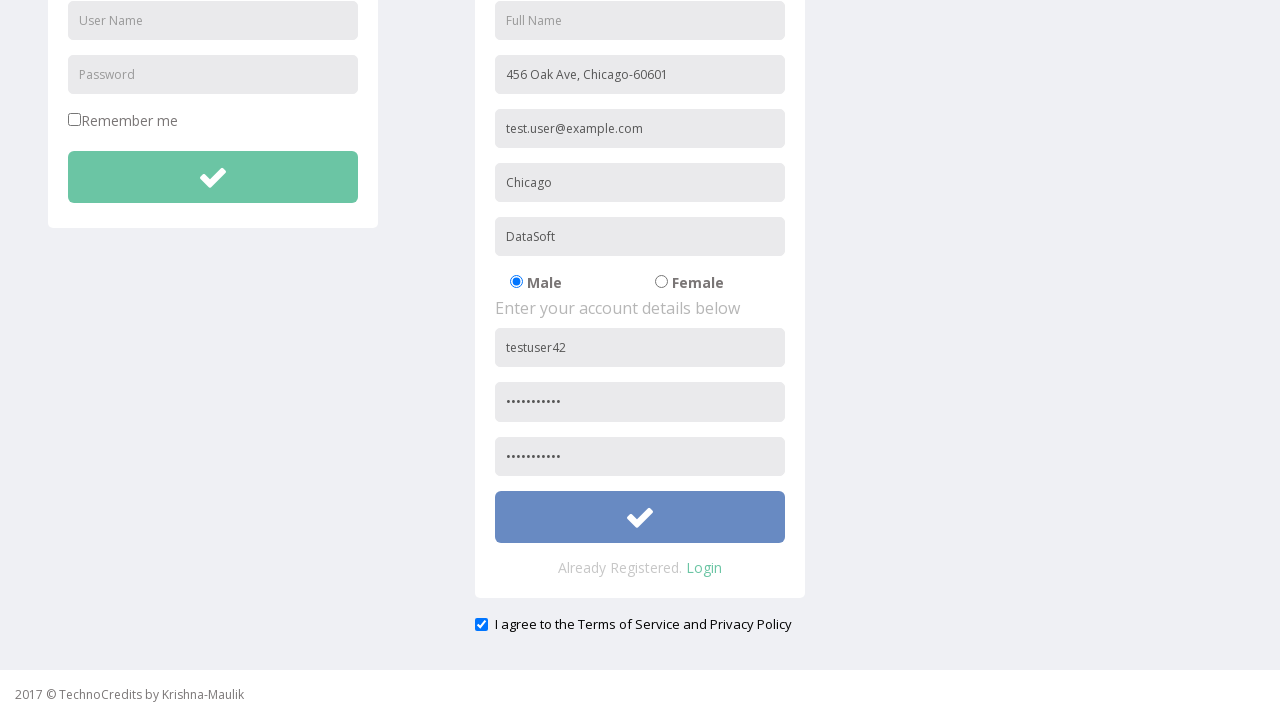